Tests product search functionality on Automation Exercise website by entering a search term and clicking the submit button

Starting URL: https://www.automationexercise.com/products

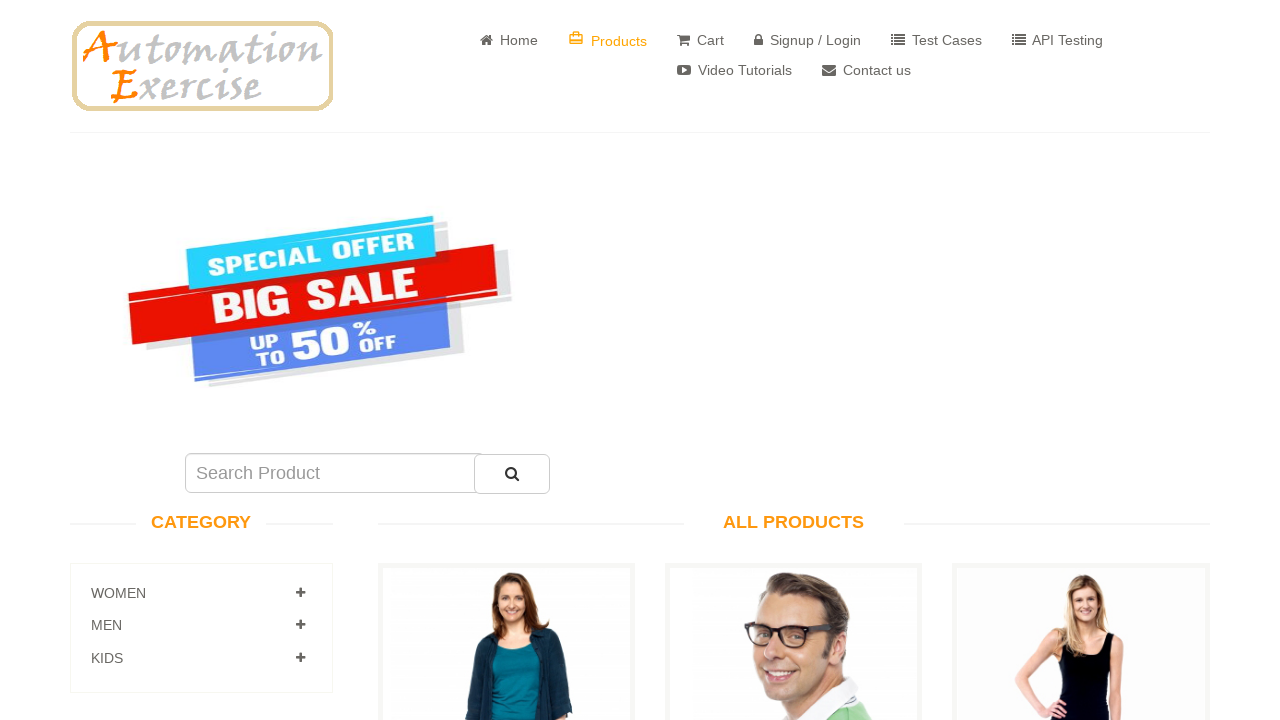

Filled search box with 'blue dress' on #search_product
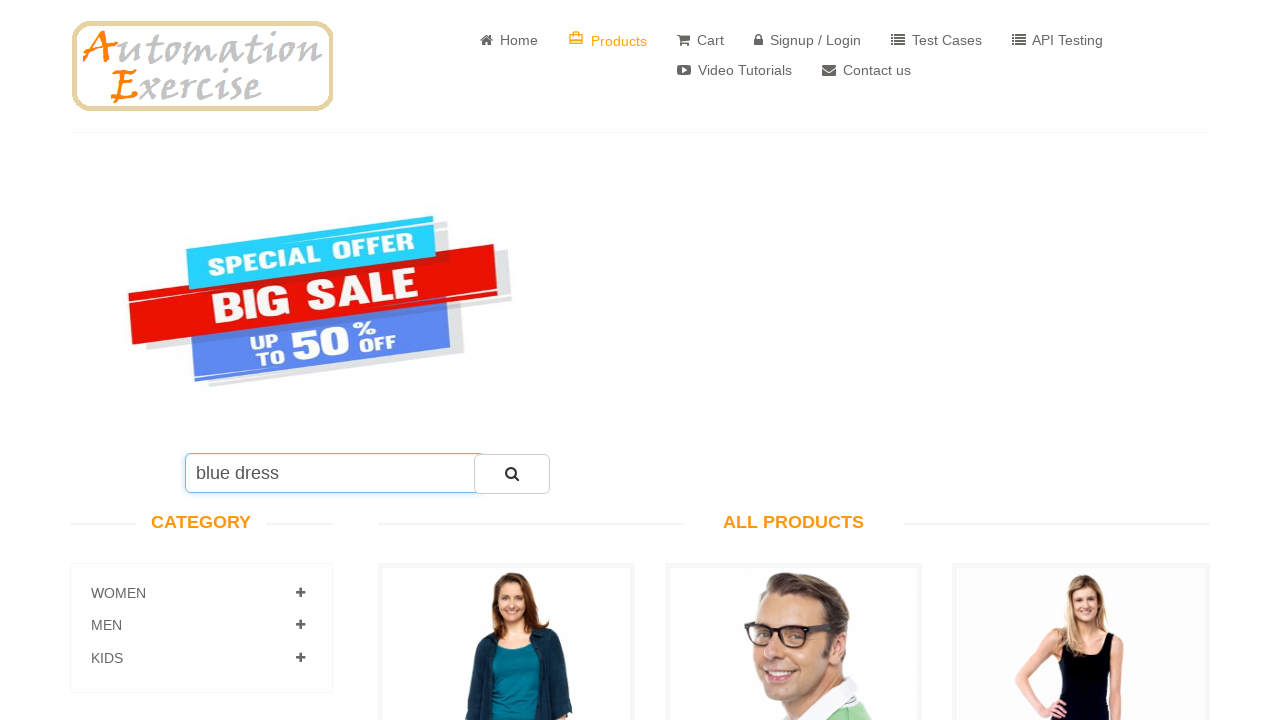

Clicked search submit button at (512, 474) on #submit_search
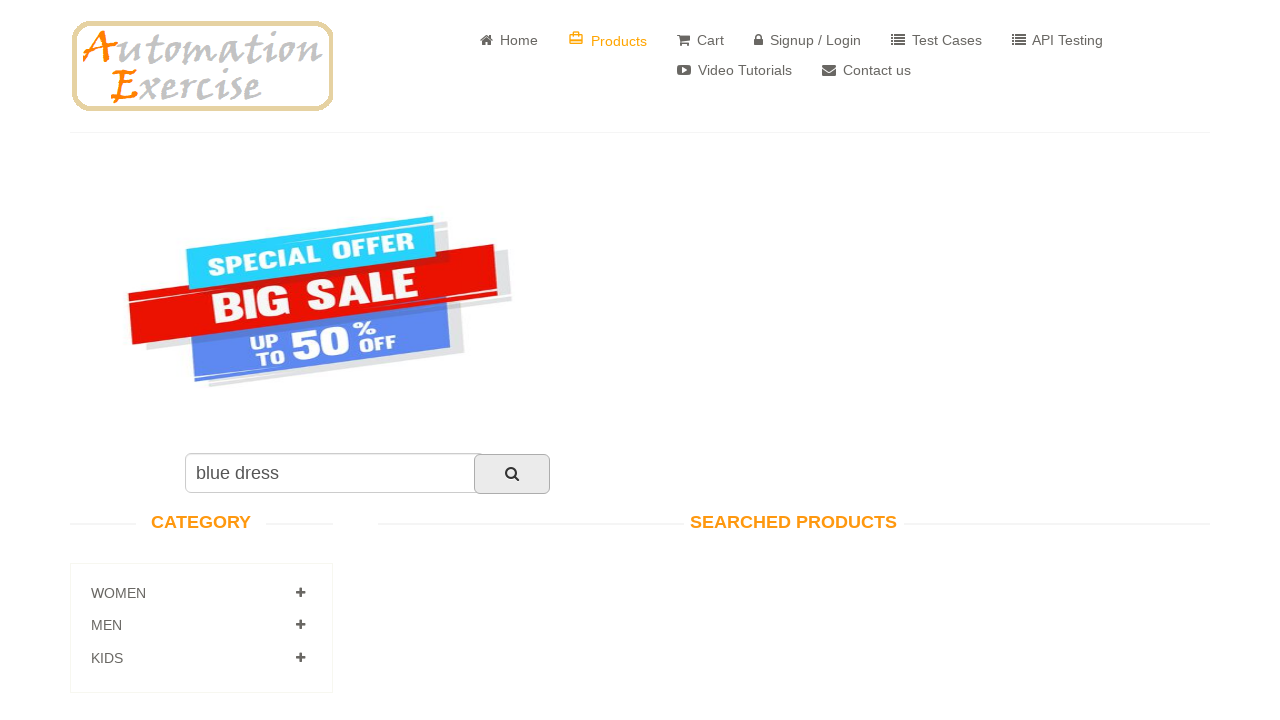

Search results loaded successfully
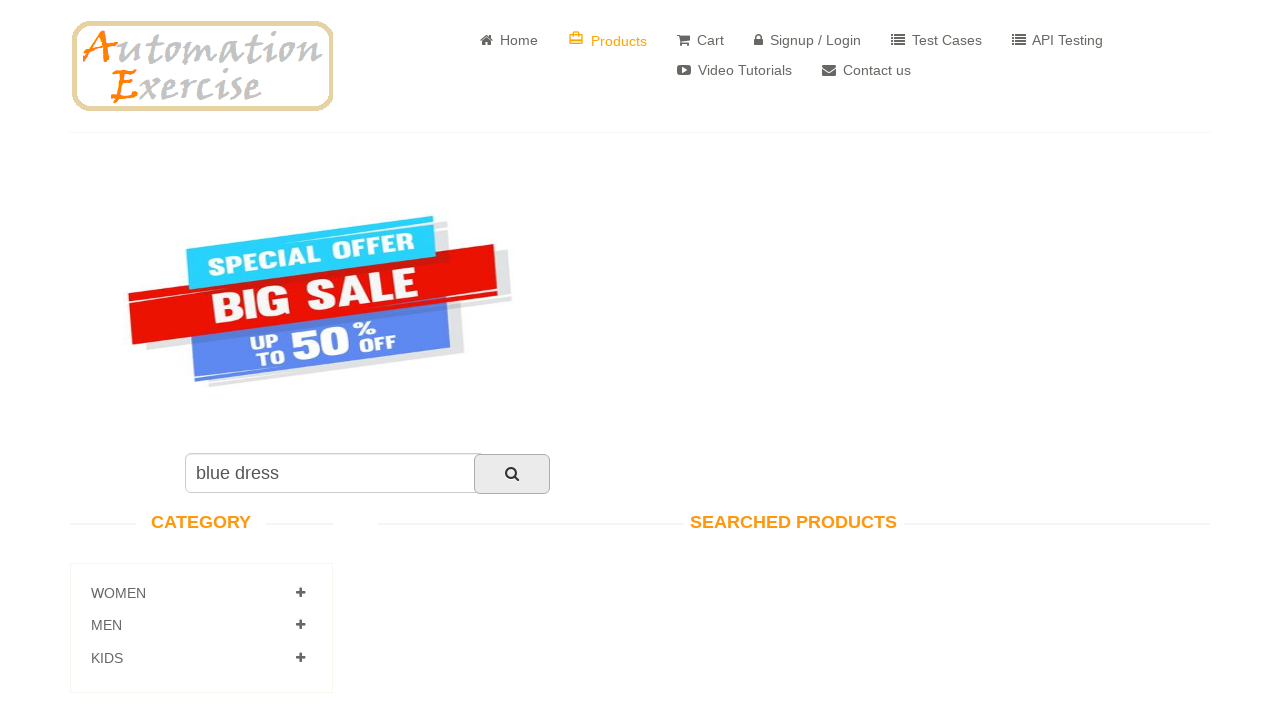

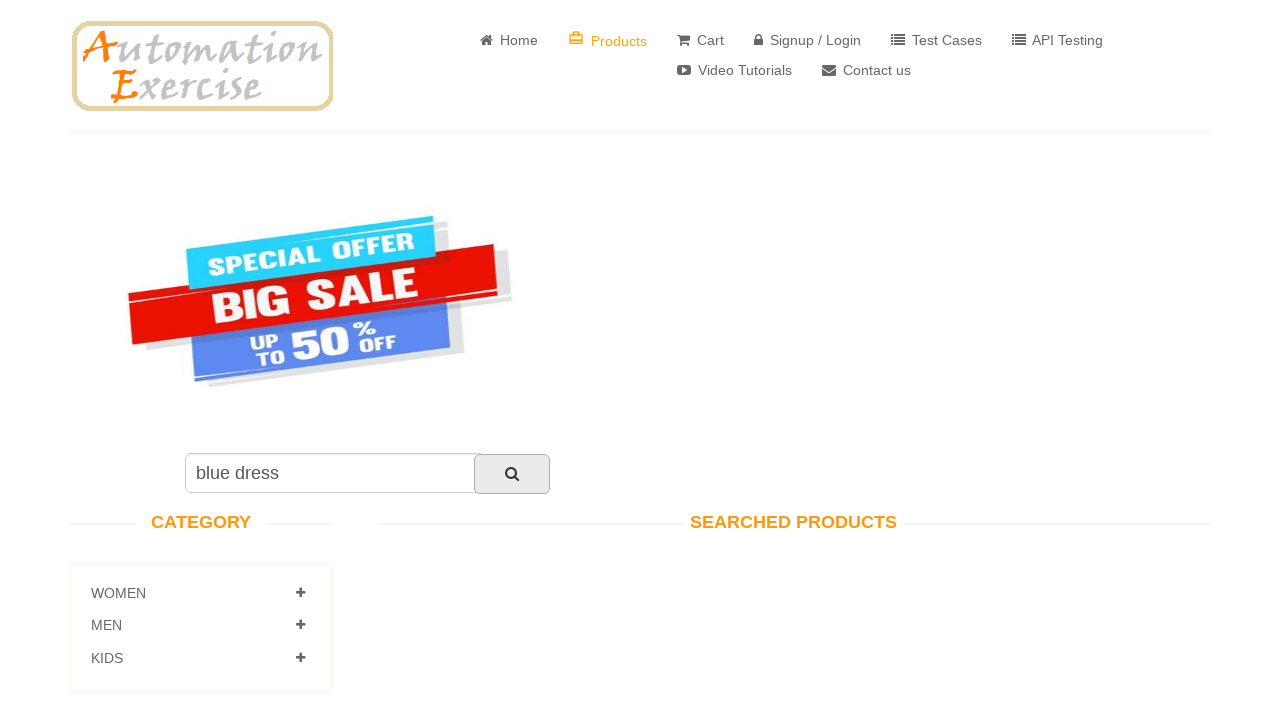